Tests browser cookie management by adding a cookie, retrieving it, and then deleting cookies from the session

Starting URL: https://www.geeksforgeeks.org/

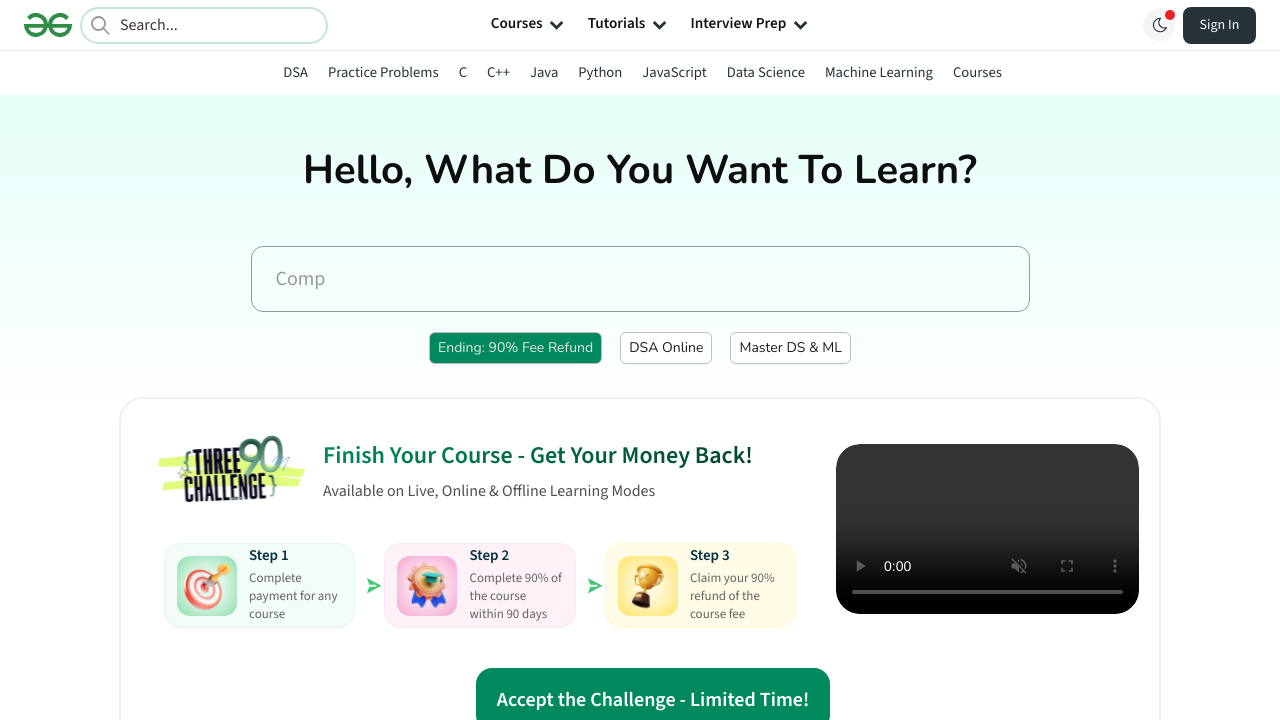

Added cookie 'foo' with value 'bar' to browser context
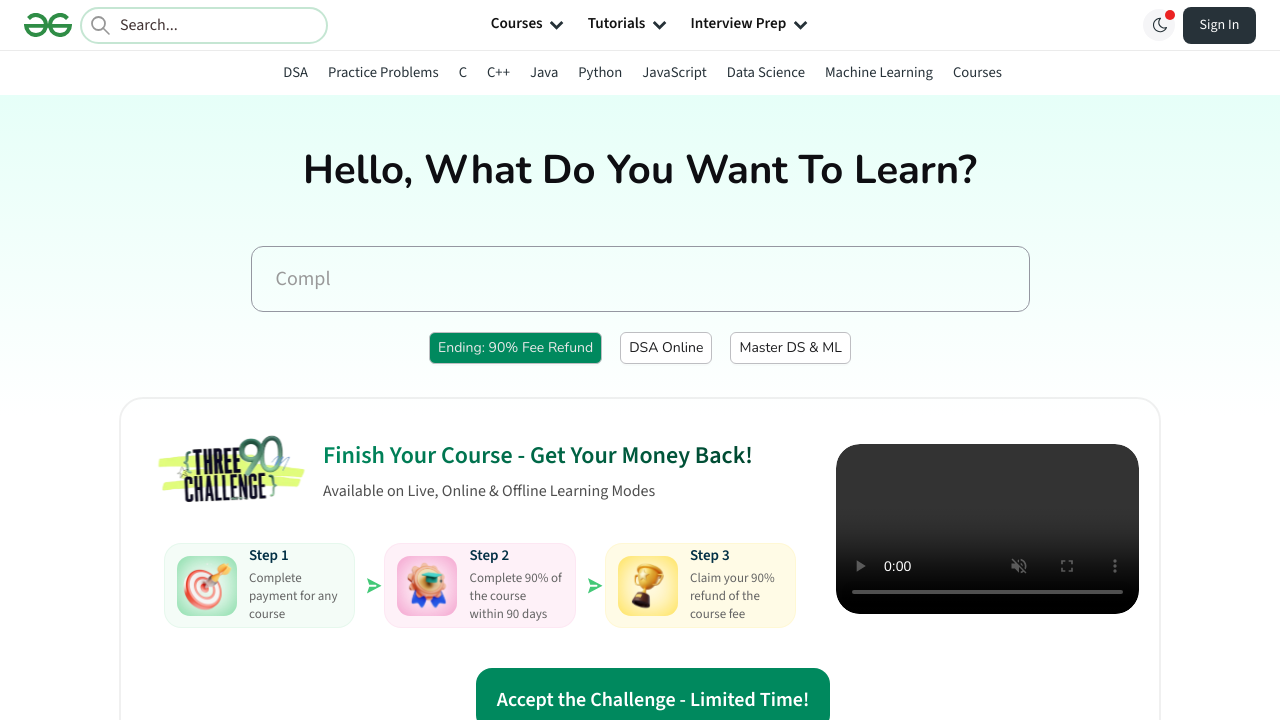

Retrieved all cookies from browser context
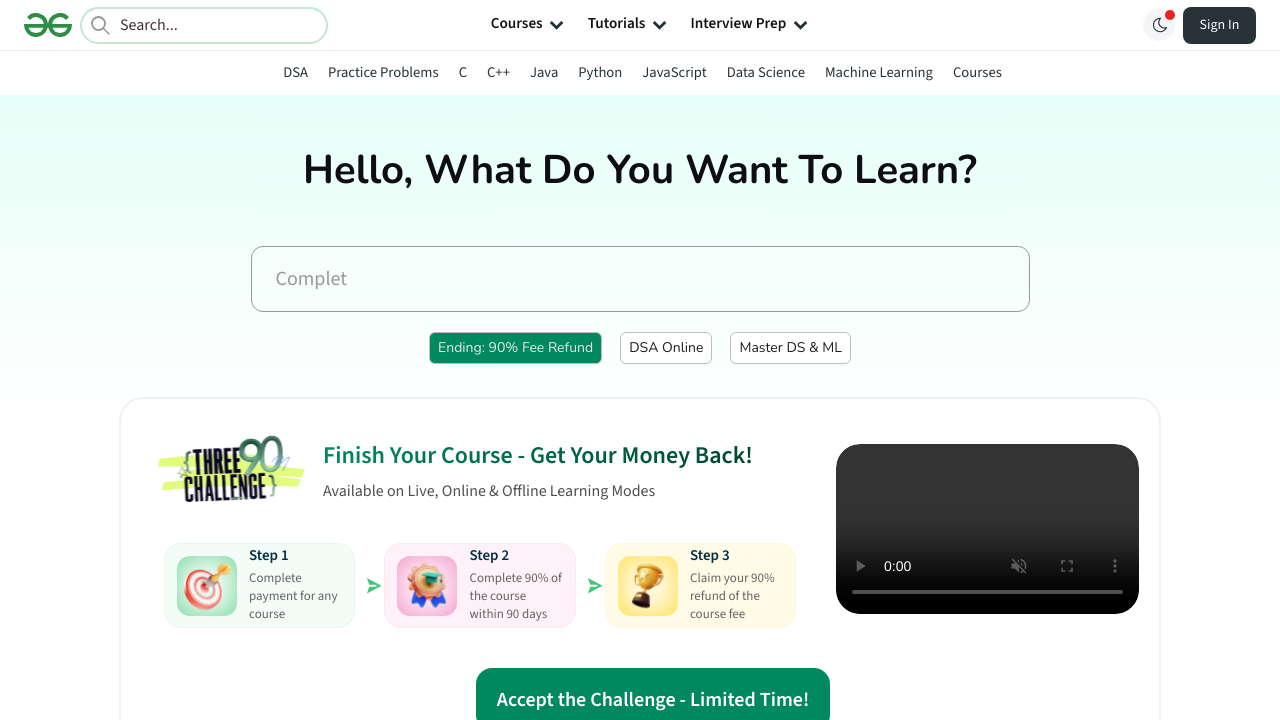

Filtered cookies to find 'foo' cookie
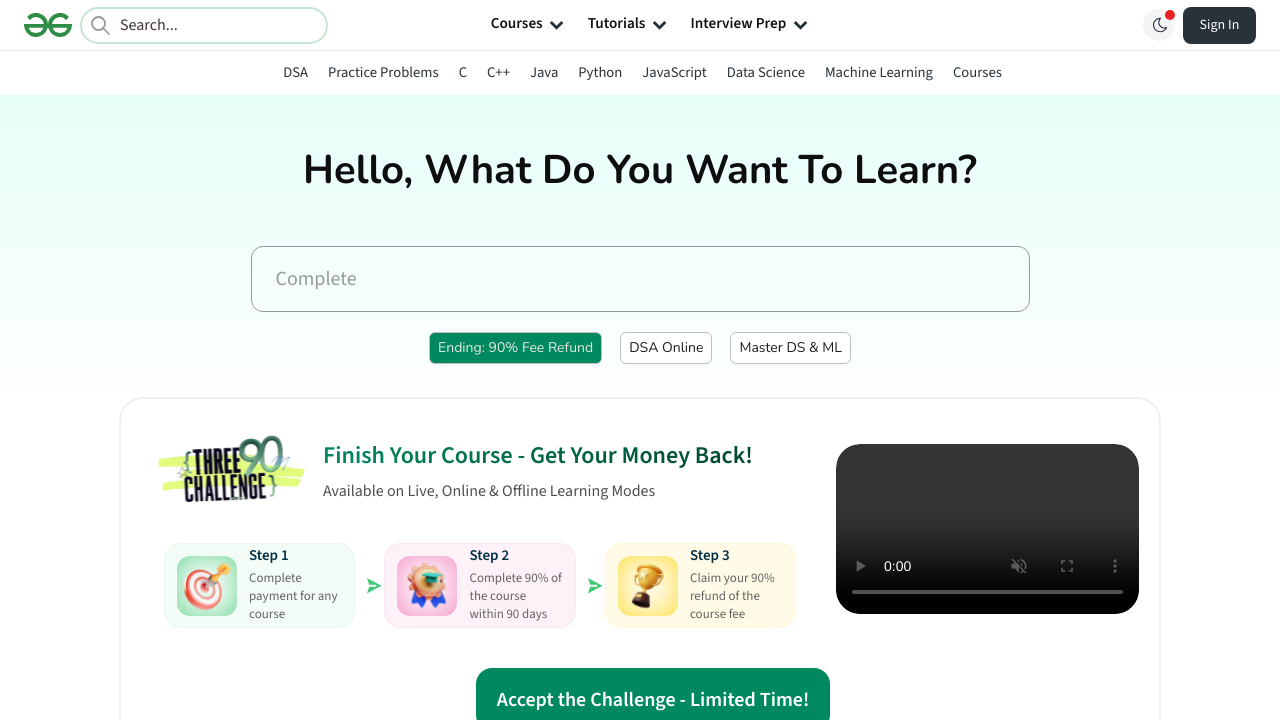

Cleared all cookies from browser context
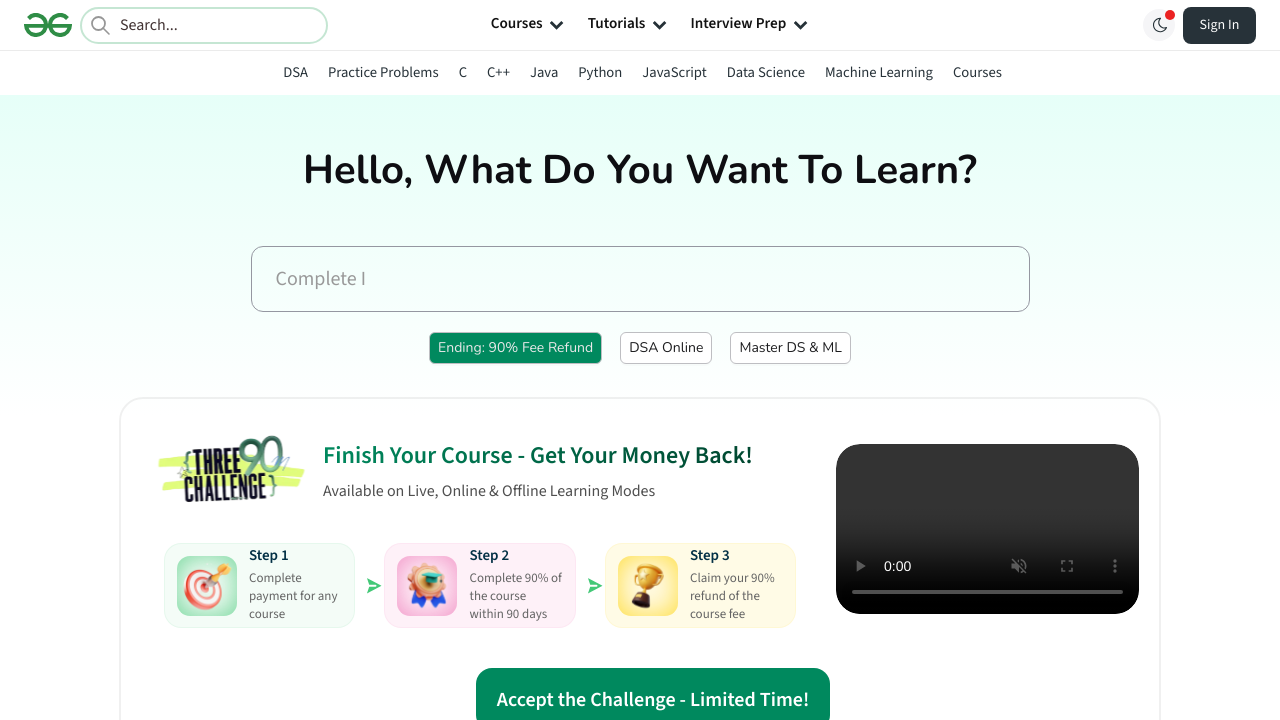

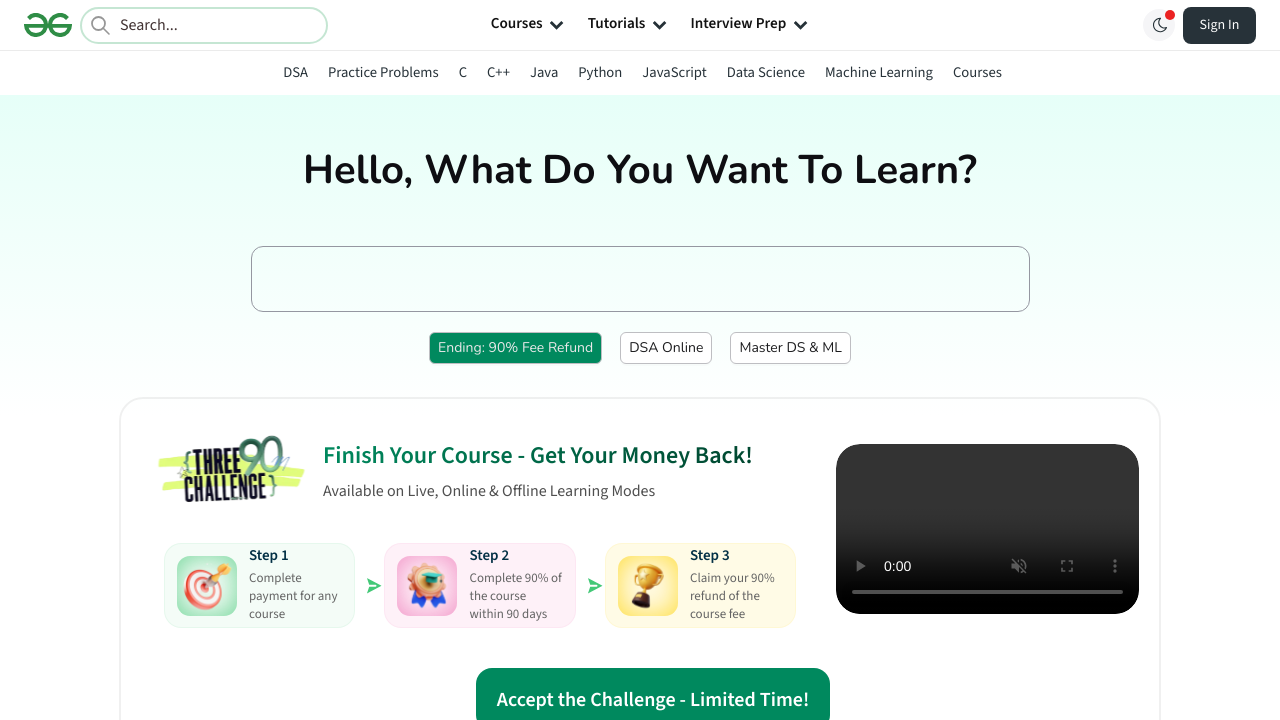